Tests a newsletter signup form by filling in first name, last name, and email fields, then submitting the form

Starting URL: https://secure-retreat-92358.herokuapp.com/

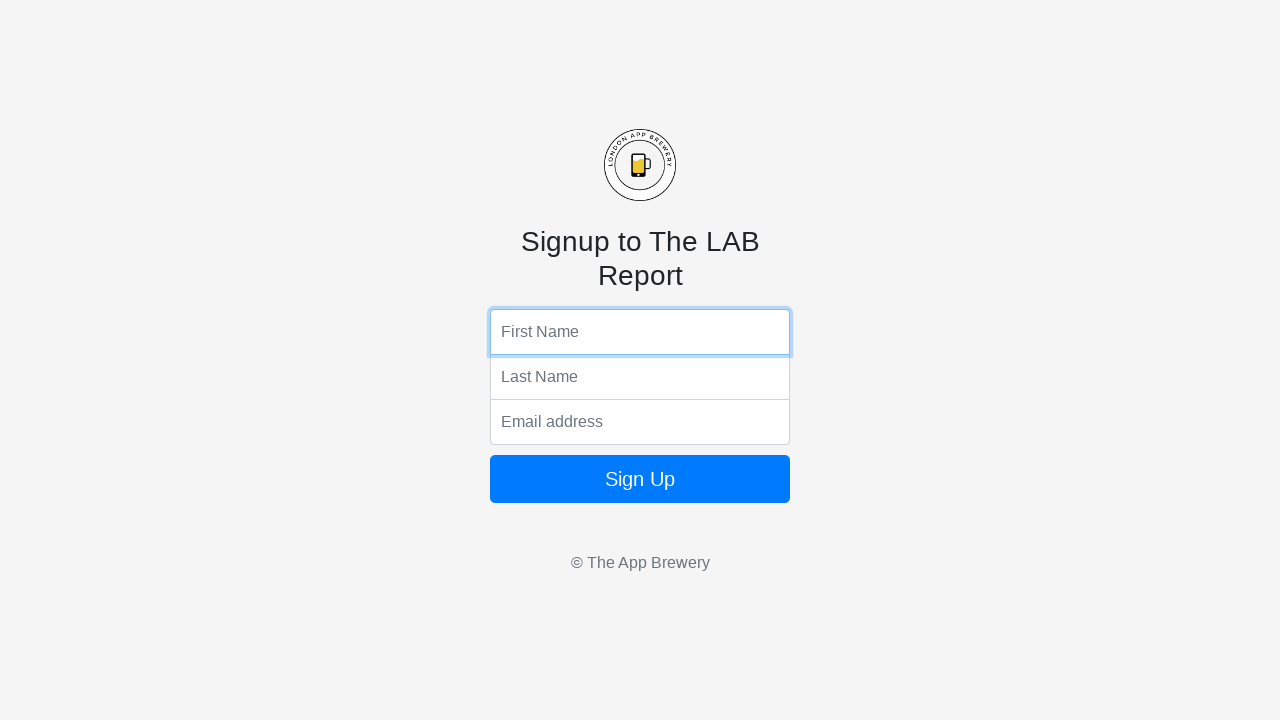

Filled first name field with 'Matthew' on input[name='fName']
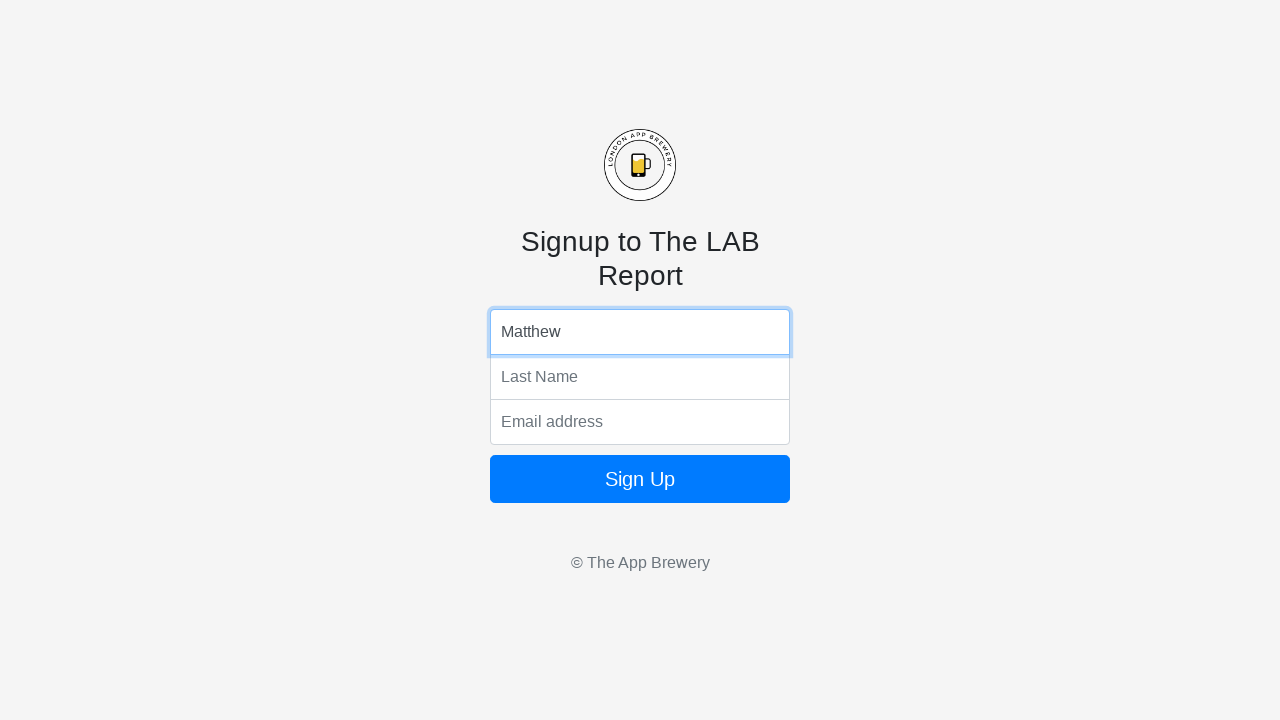

Filled last name field with 'DeFusco' on input[name='lName']
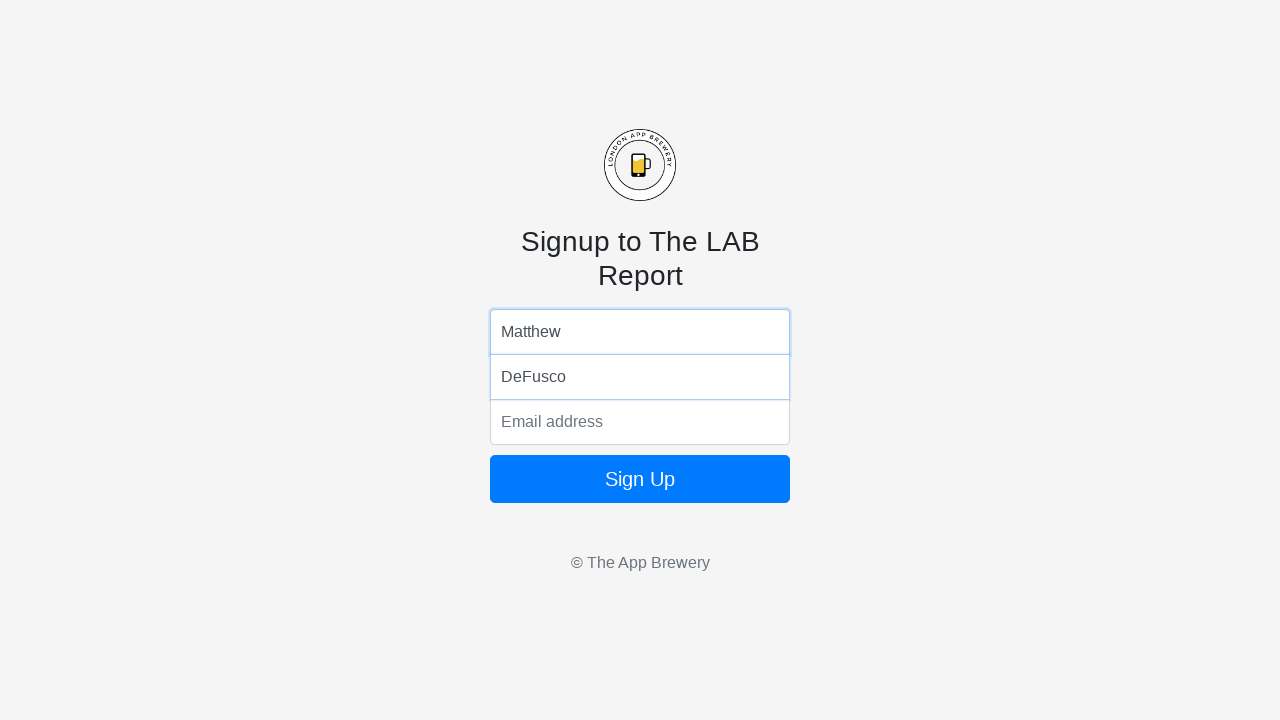

Filled email field with 'testuser@example.com' on input[name='email']
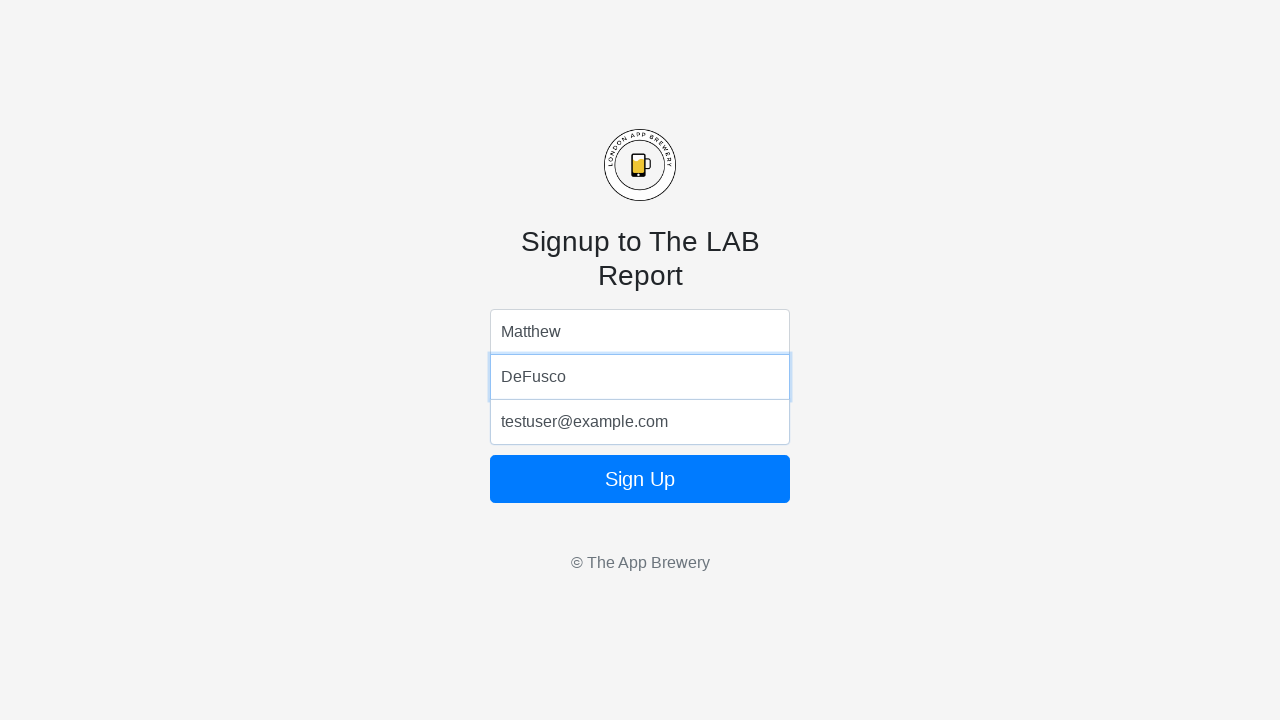

Clicked sign up button to submit newsletter form at (640, 479) on form button.btn
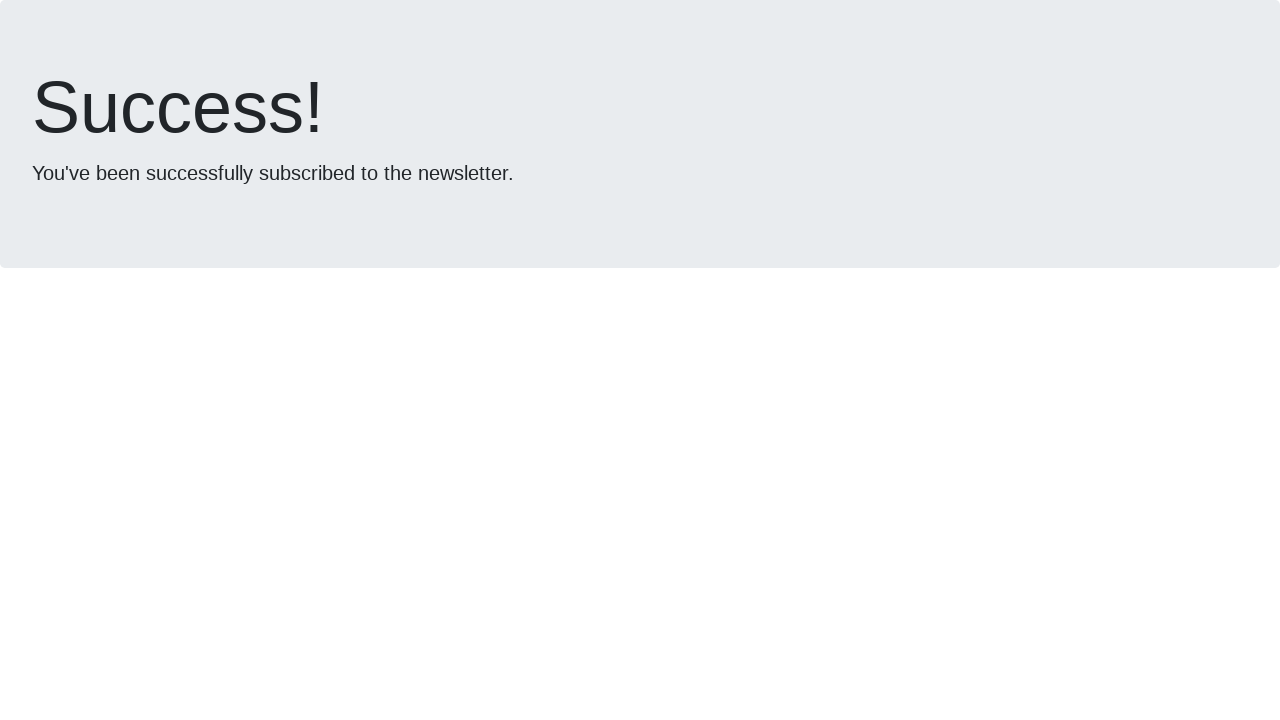

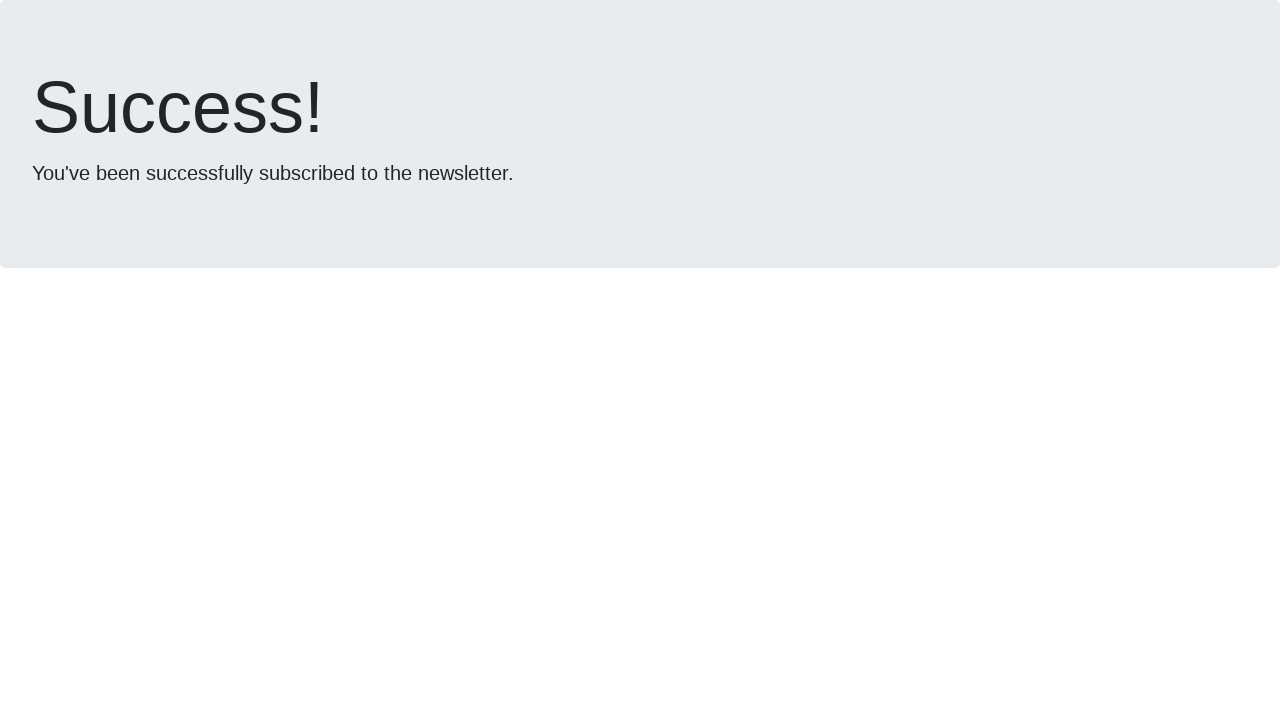